Tests the login button functionality on the CMS government portal by clicking the login submit button to verify it is interactive.

Starting URL: https://portal.cms.gov/portal/

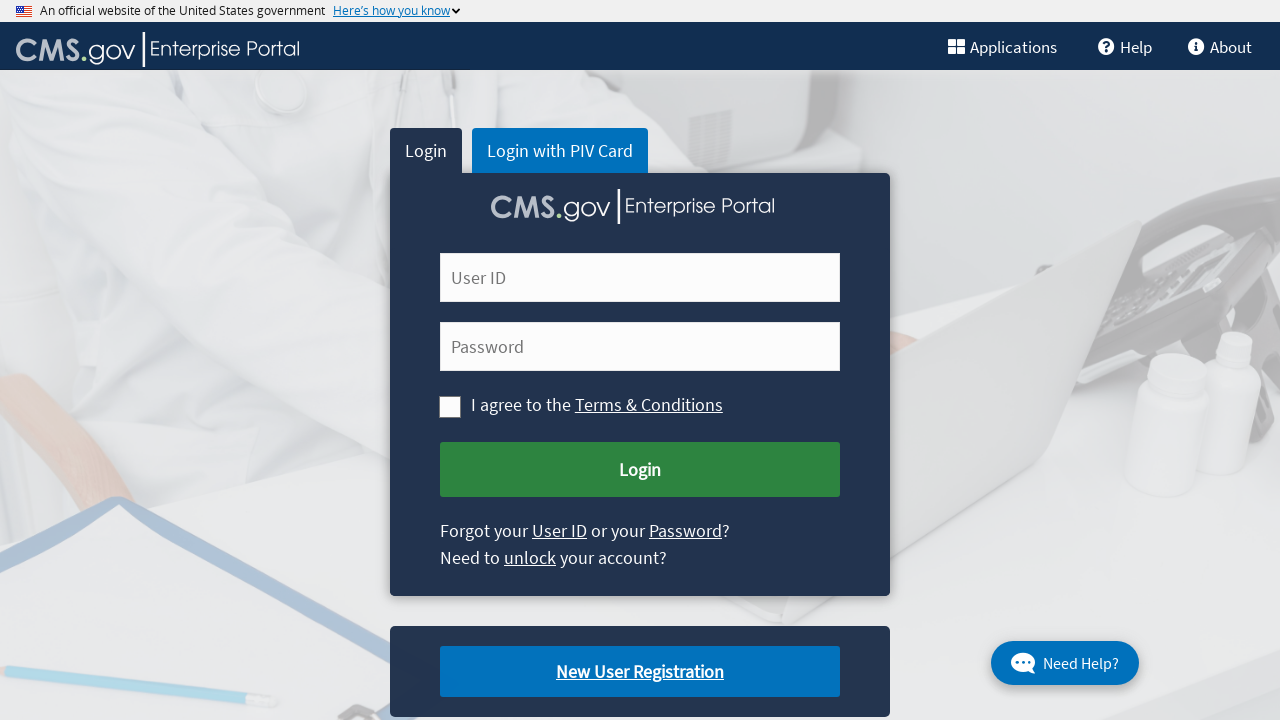

Navigated to CMS government portal login page
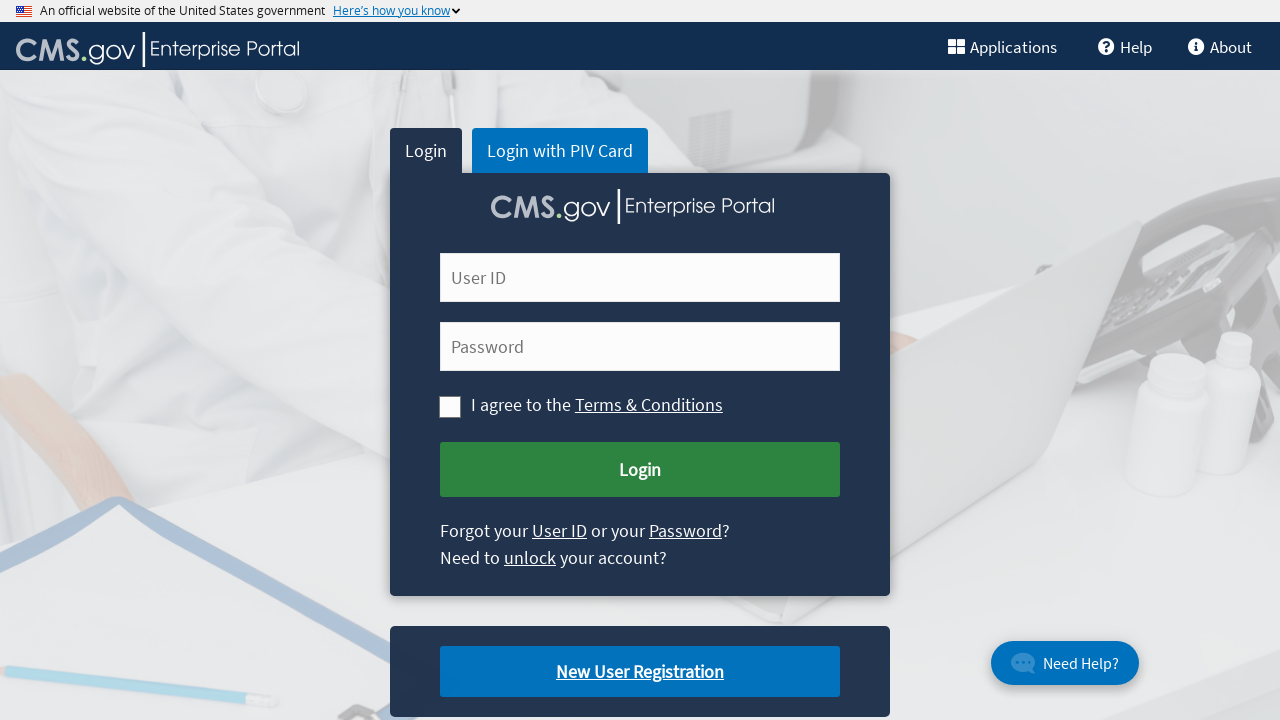

Clicked login submit button to verify interactivity at (640, 470) on #cms-login-submit
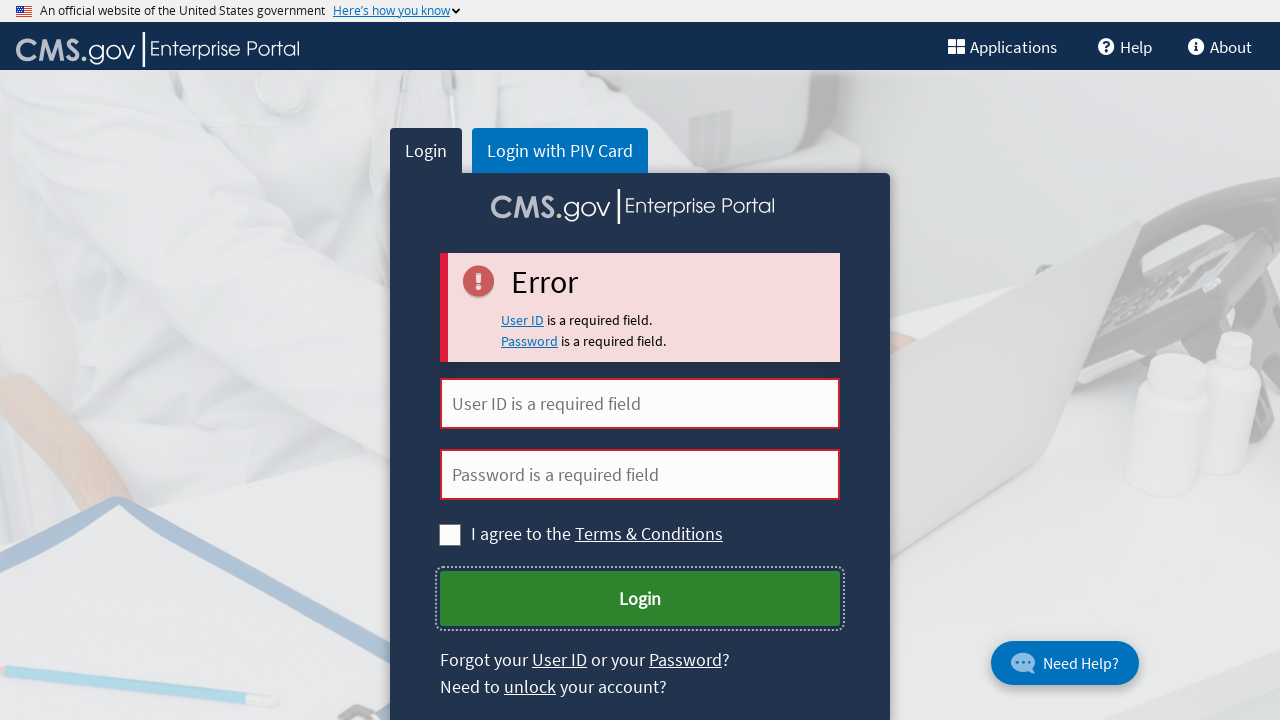

Waited for network to become idle after login button click
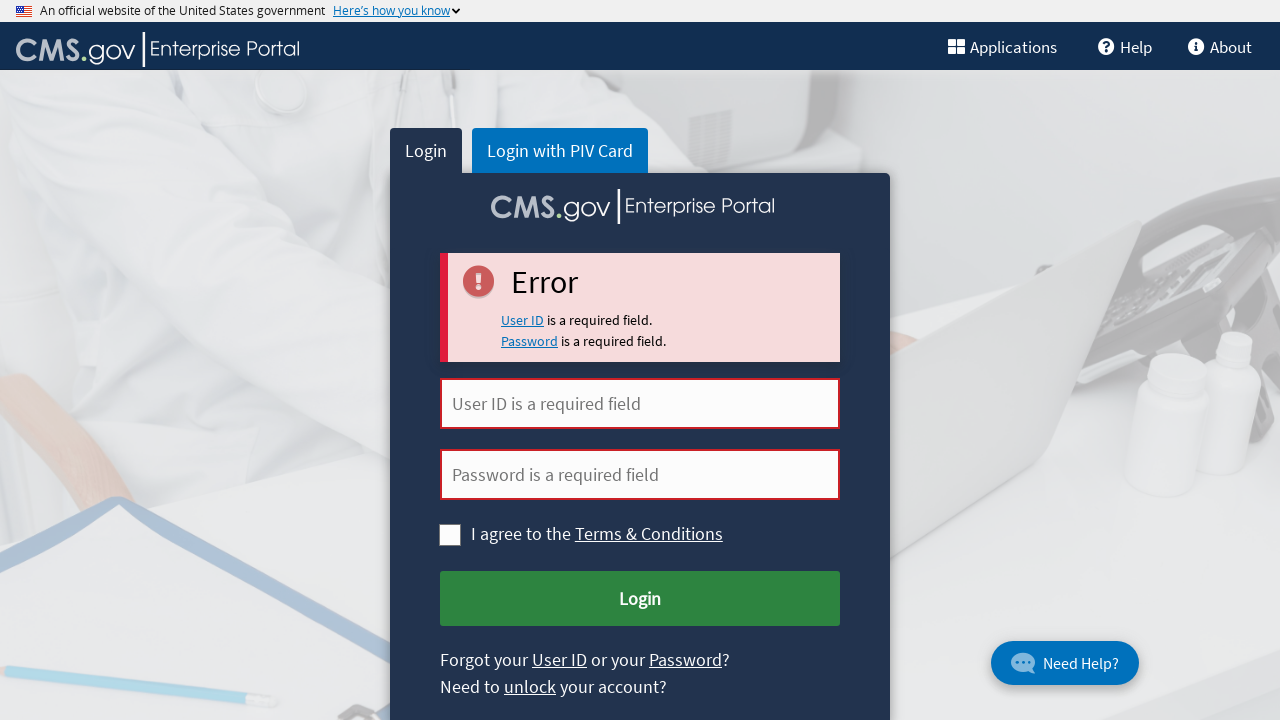

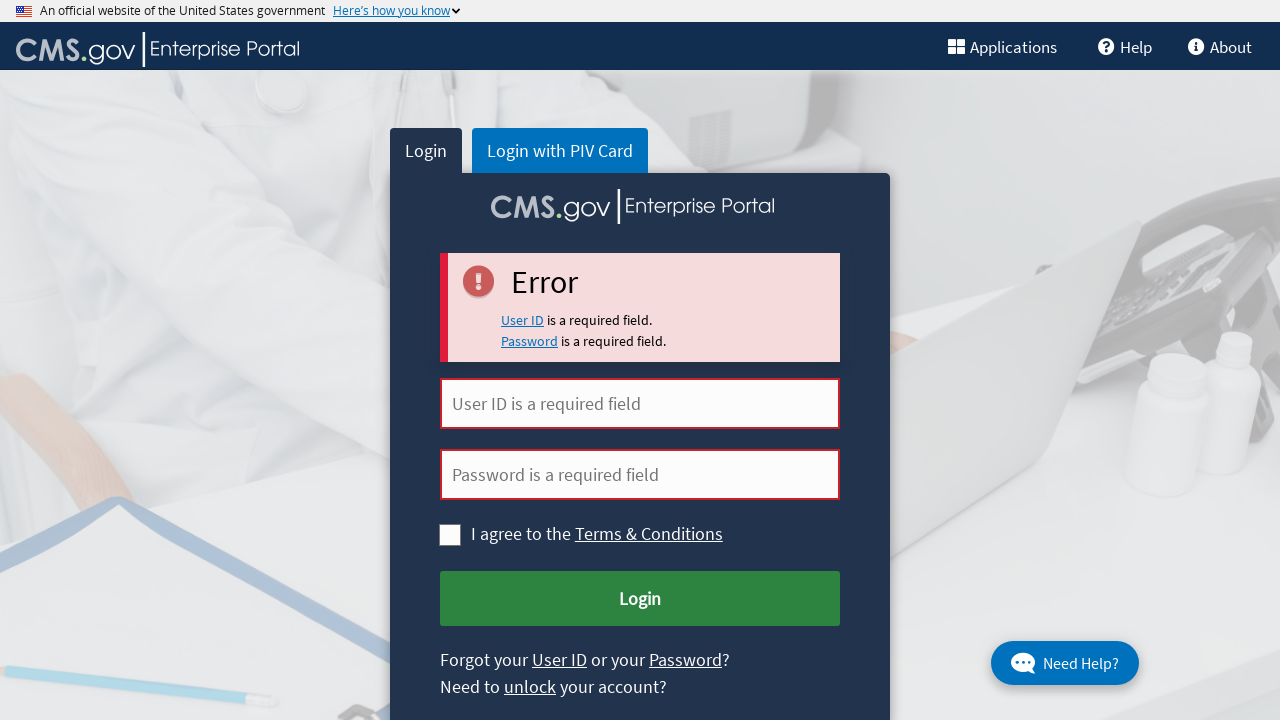